Tests product selection from search results on BunnyCart by clicking on a product from the search results for "water" and verifying the product page loads correctly.

Starting URL: https://www.bunnycart.com/catalogsearch/result/?q=water

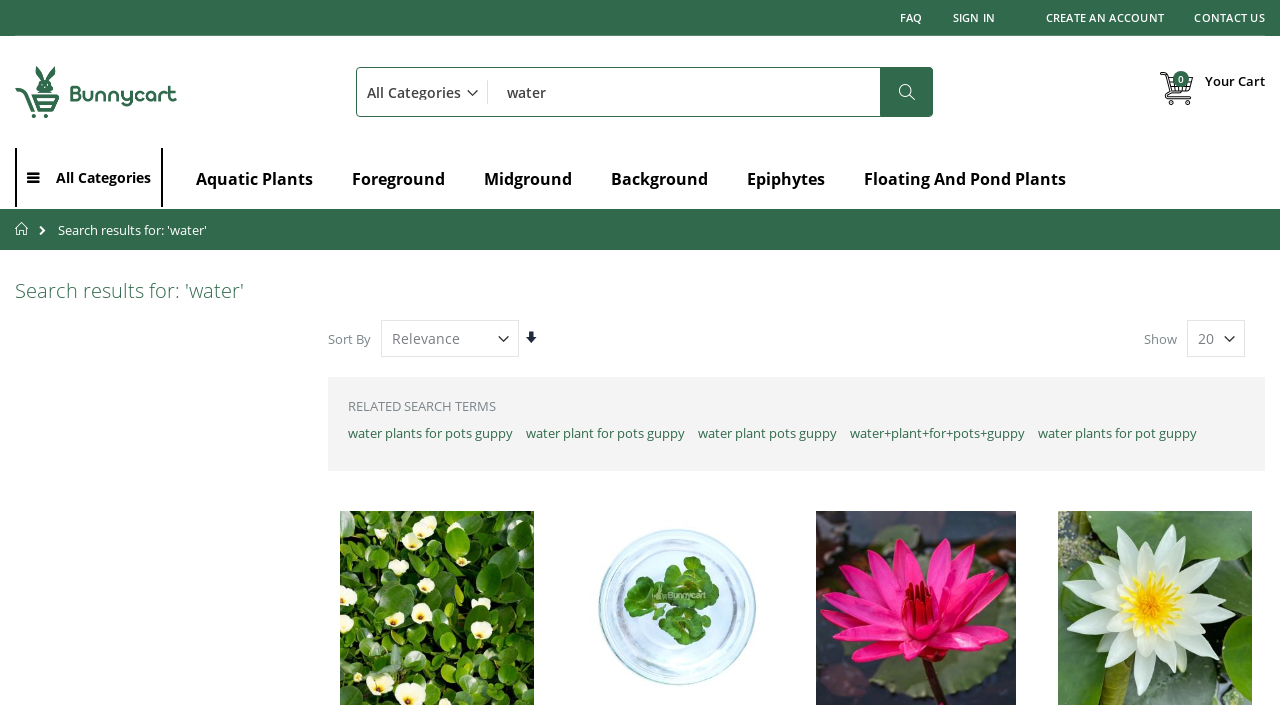

Waited for search results container to load
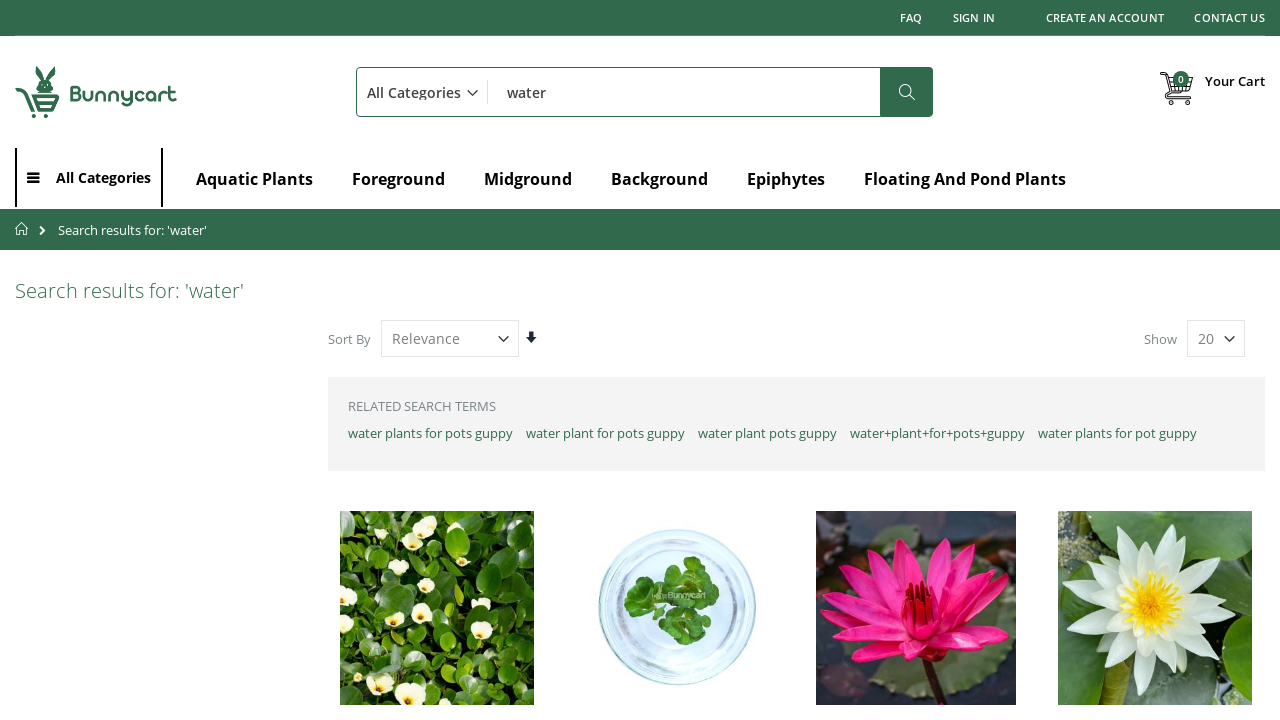

Retrieved first product label from search results: 'Water Poppy'
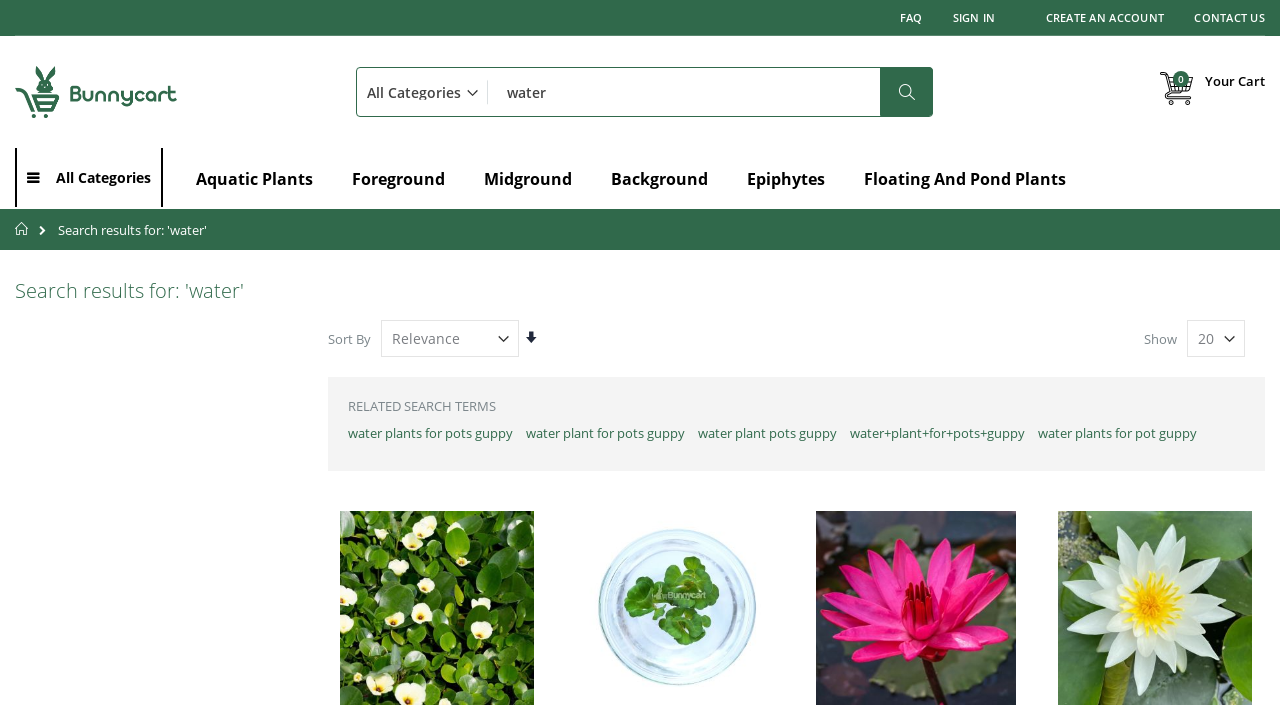

Clicked on the first product from search results at (427, 360) on xpath=//*[@id='amasty-shopby-product-list']/div[2]/ol/li[1]/div/div[2]/strong/a 
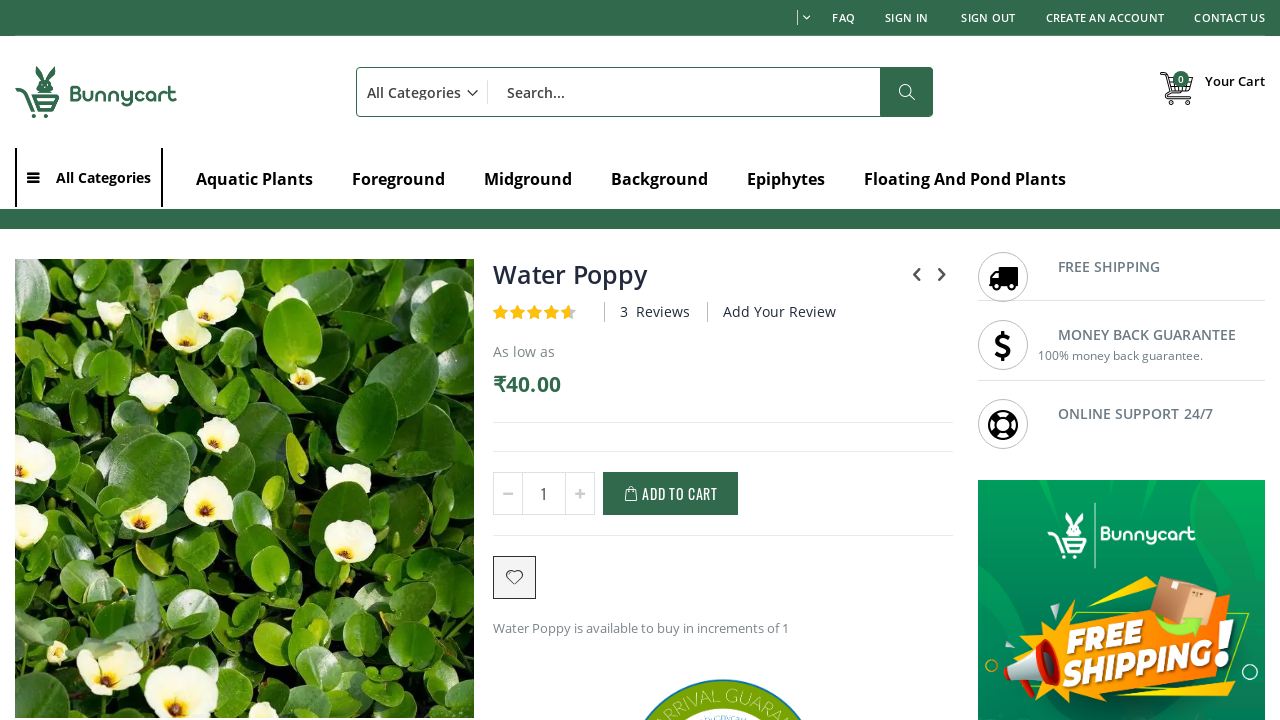

Waited for product page title to load
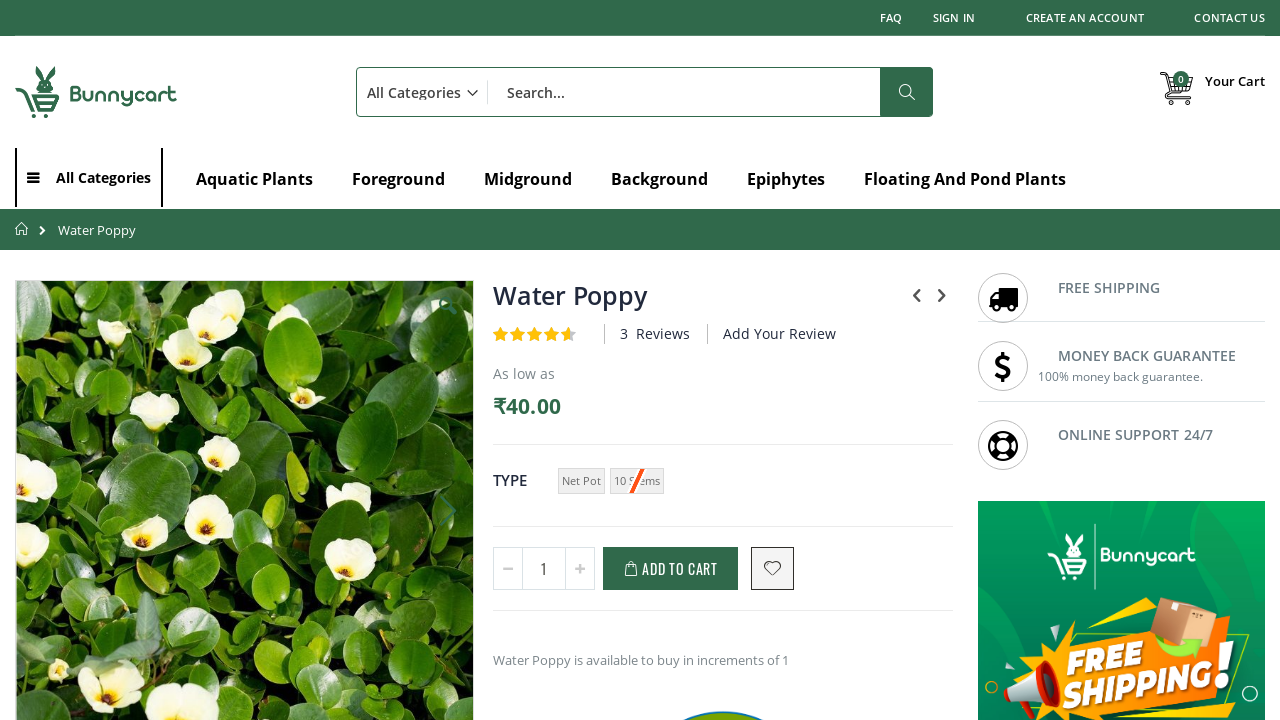

Retrieved product page title: 'Water Poppy'
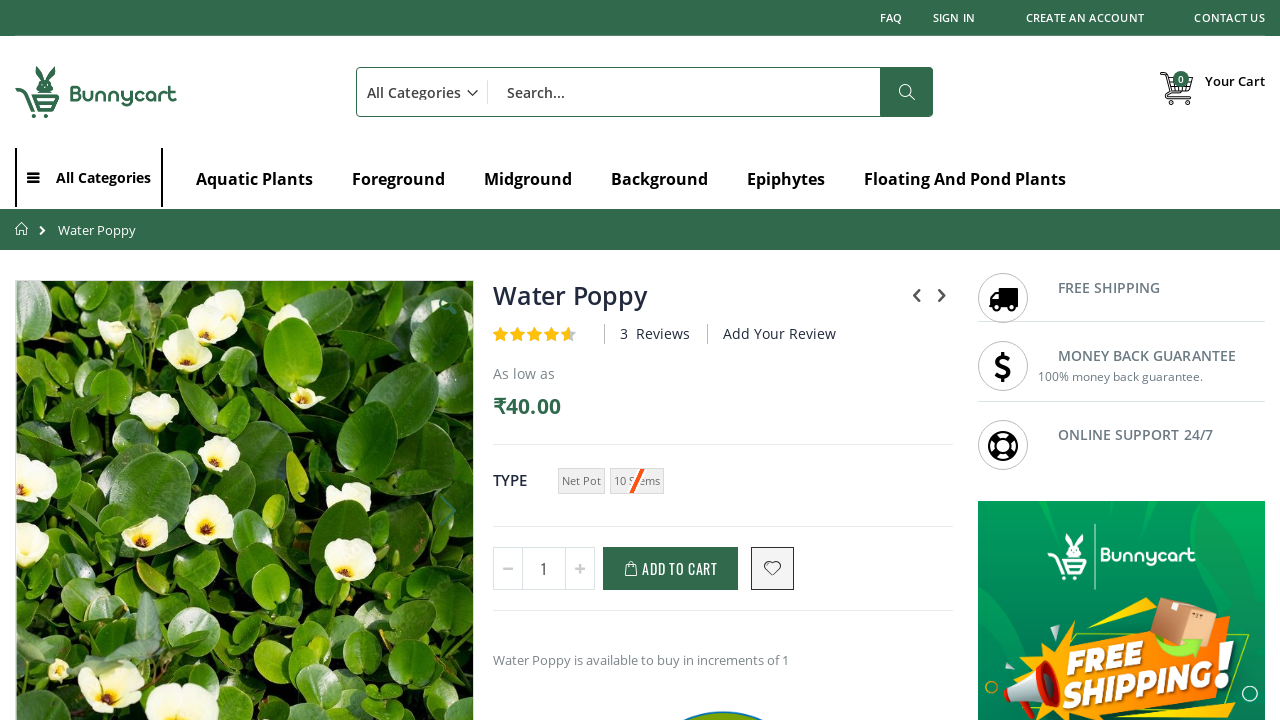

Verified product page title matches selected product: 'Water Poppy'
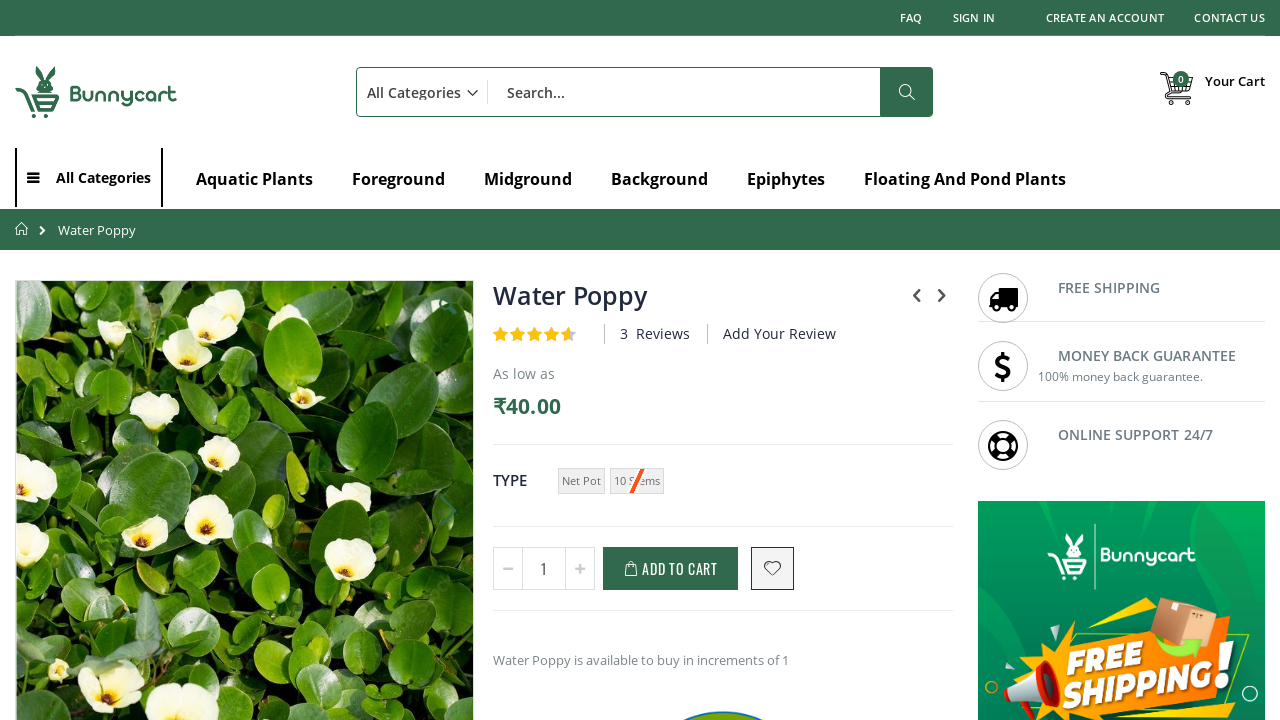

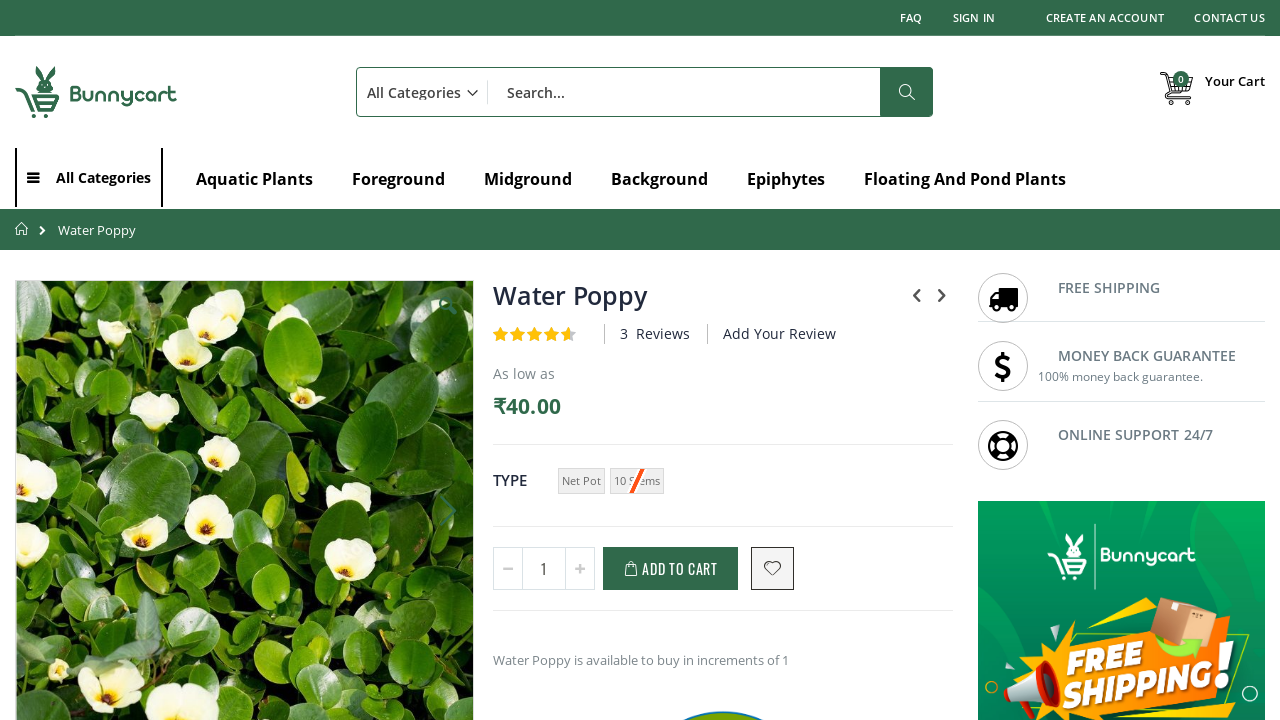